Navigates to the IRIAM support page (Japanese) and verifies the page loads successfully by waiting for content to appear.

Starting URL: https://support.iriam.com/hc/ja

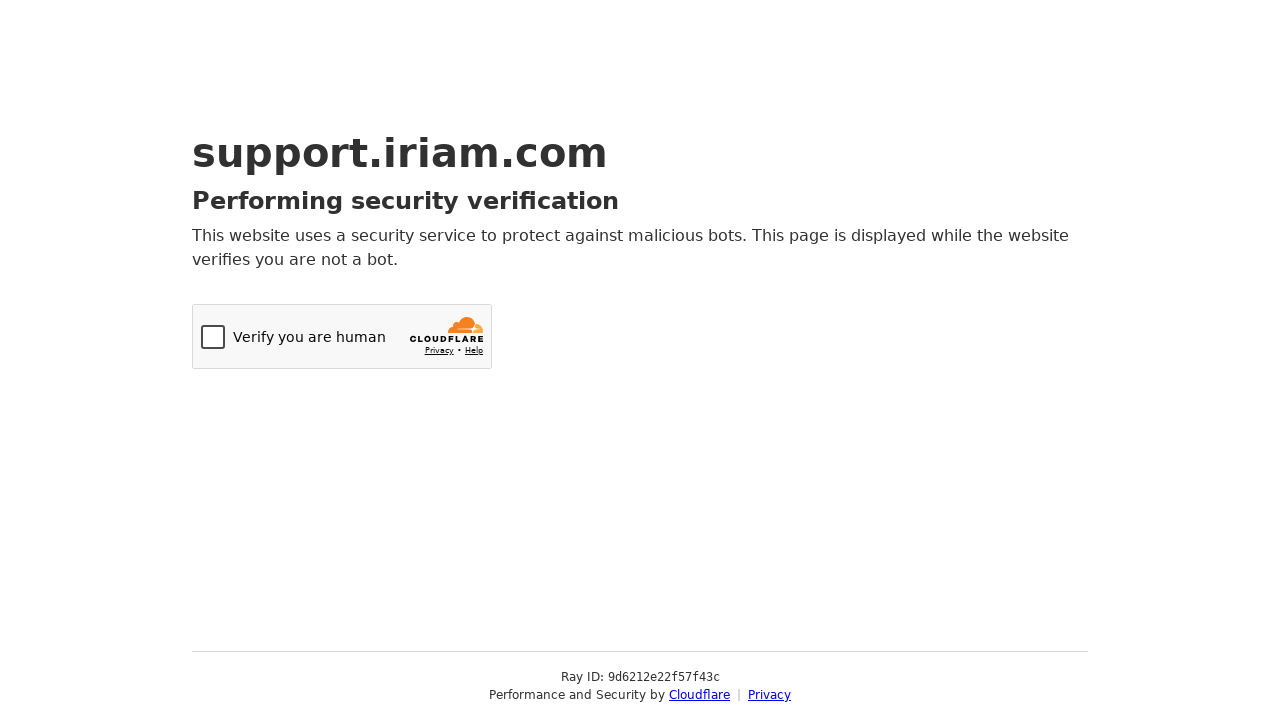

Navigated to IRIAM support page (Japanese)
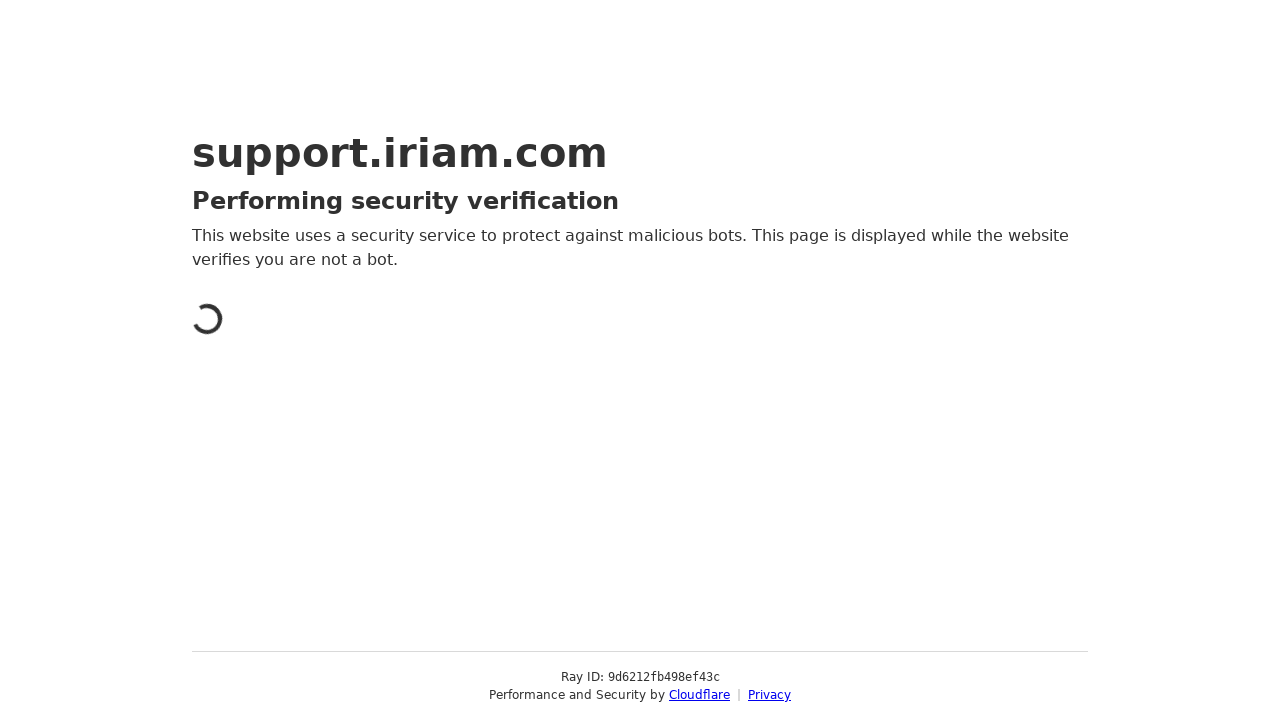

Page reached network idle state
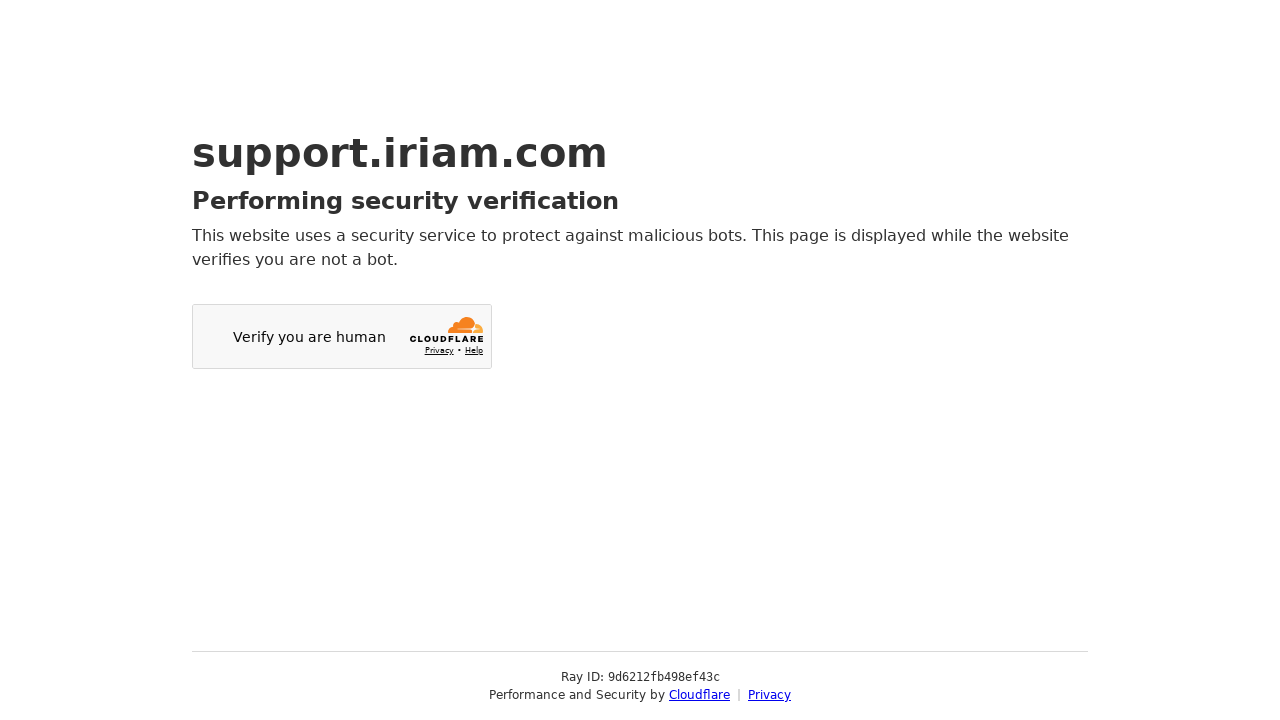

Body element is visible, page loaded successfully
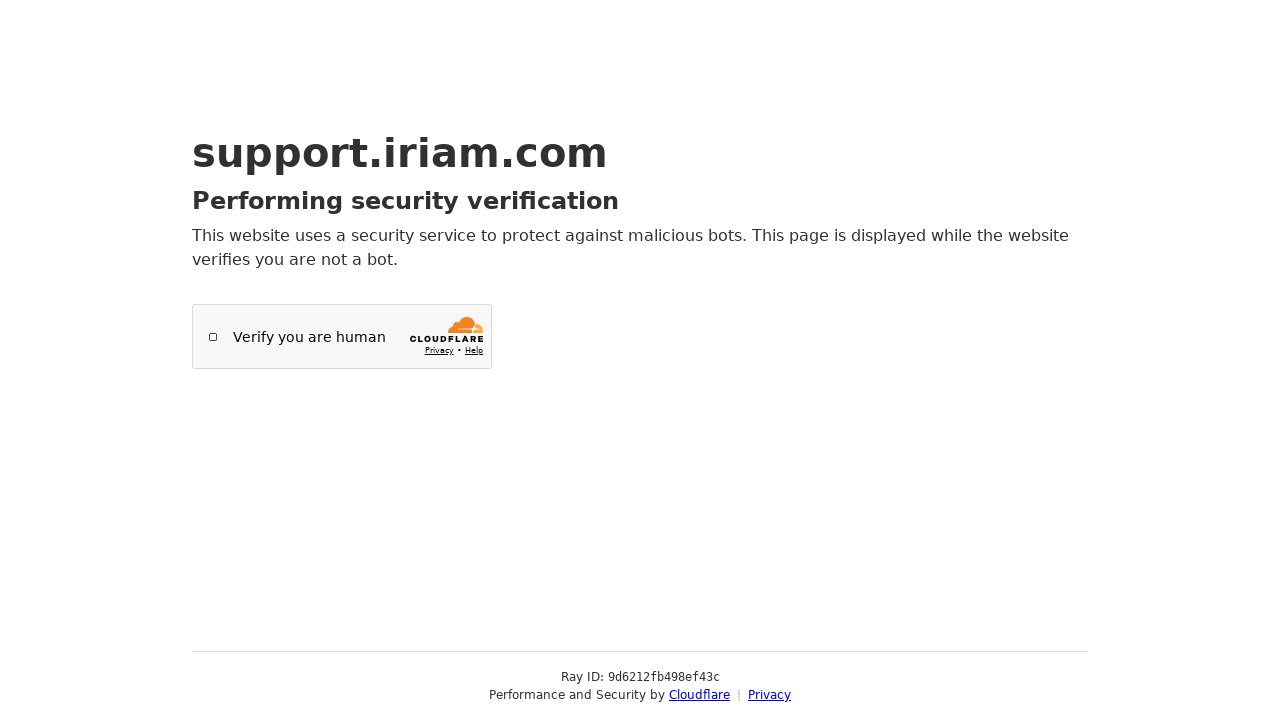

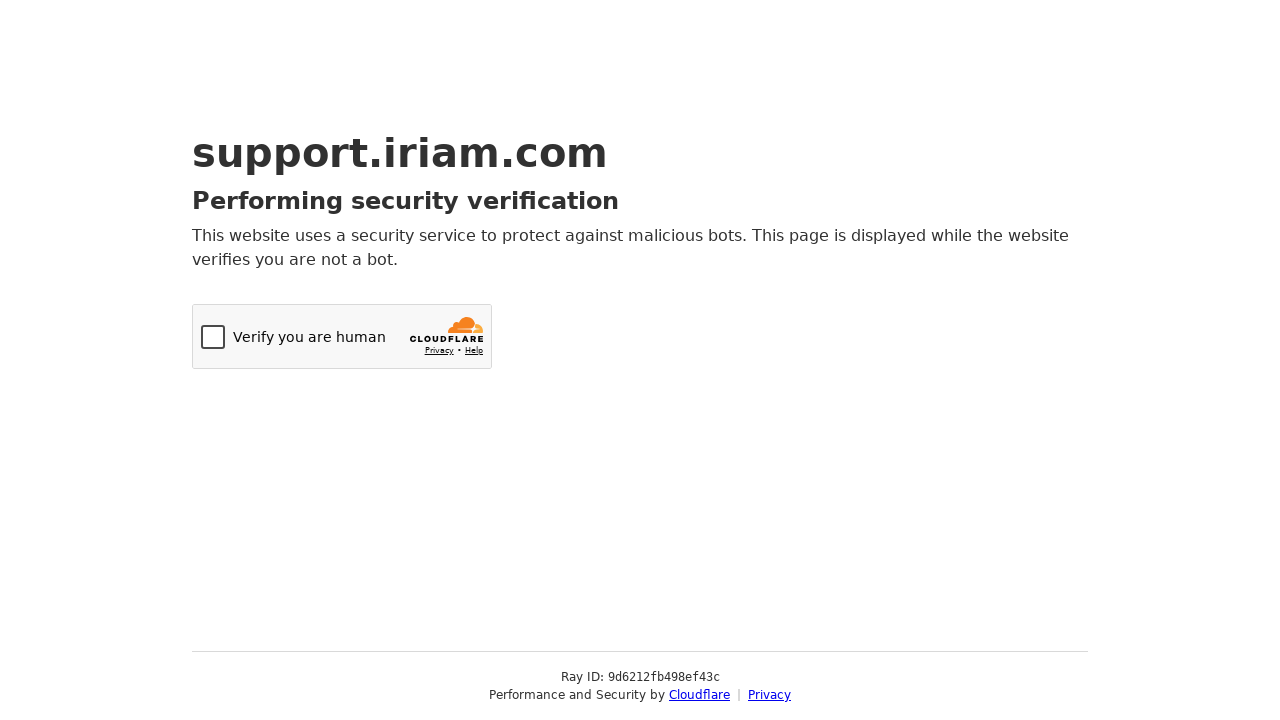